Tests dynamic loading functionality by clicking the Start button and waiting for the "Hello World!" text to appear after a short delay.

Starting URL: https://automationfc.github.io/dynamic-loading/

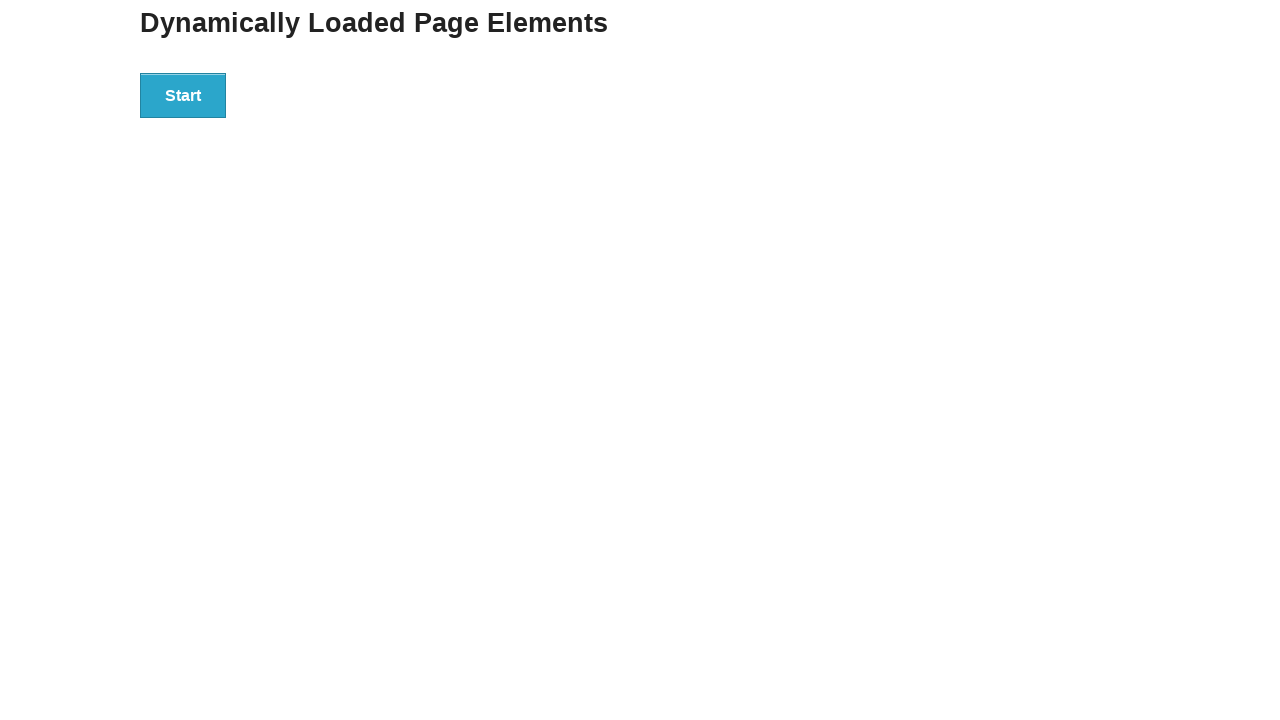

Clicked the Start button to initiate dynamic loading at (183, 95) on xpath=//button[text()='Start']
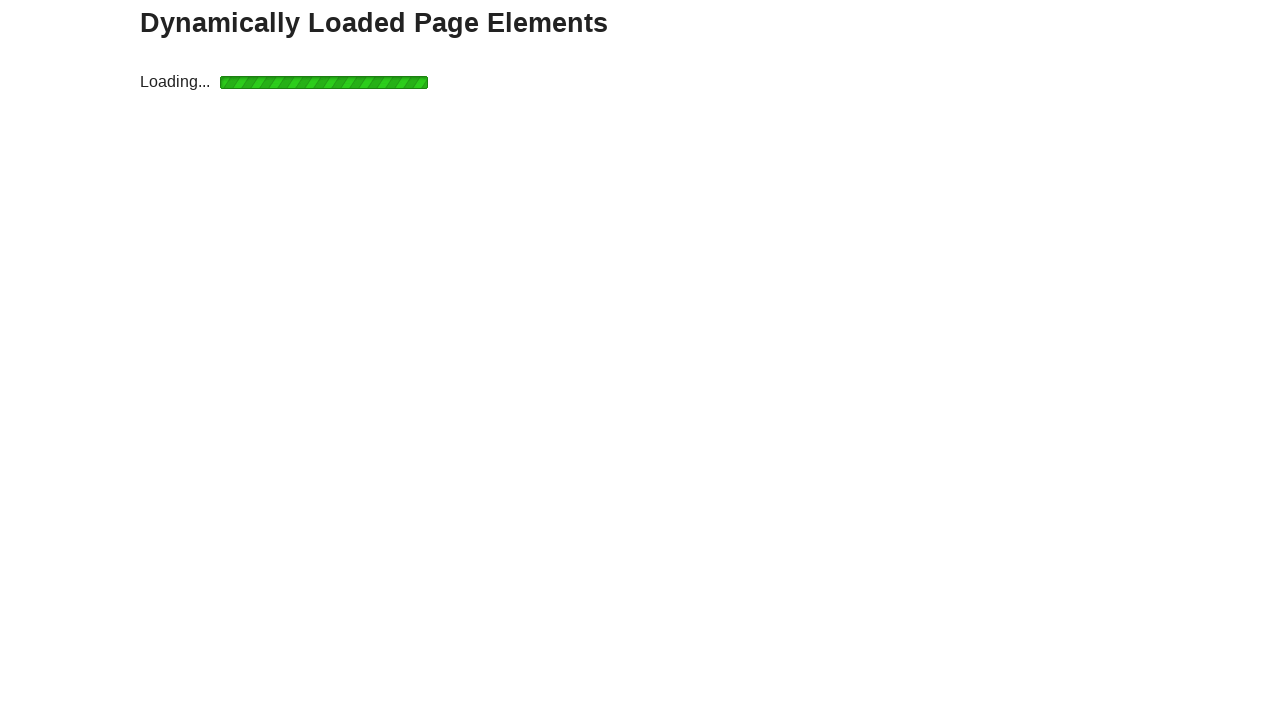

Waited for the result text to appear in the finish section
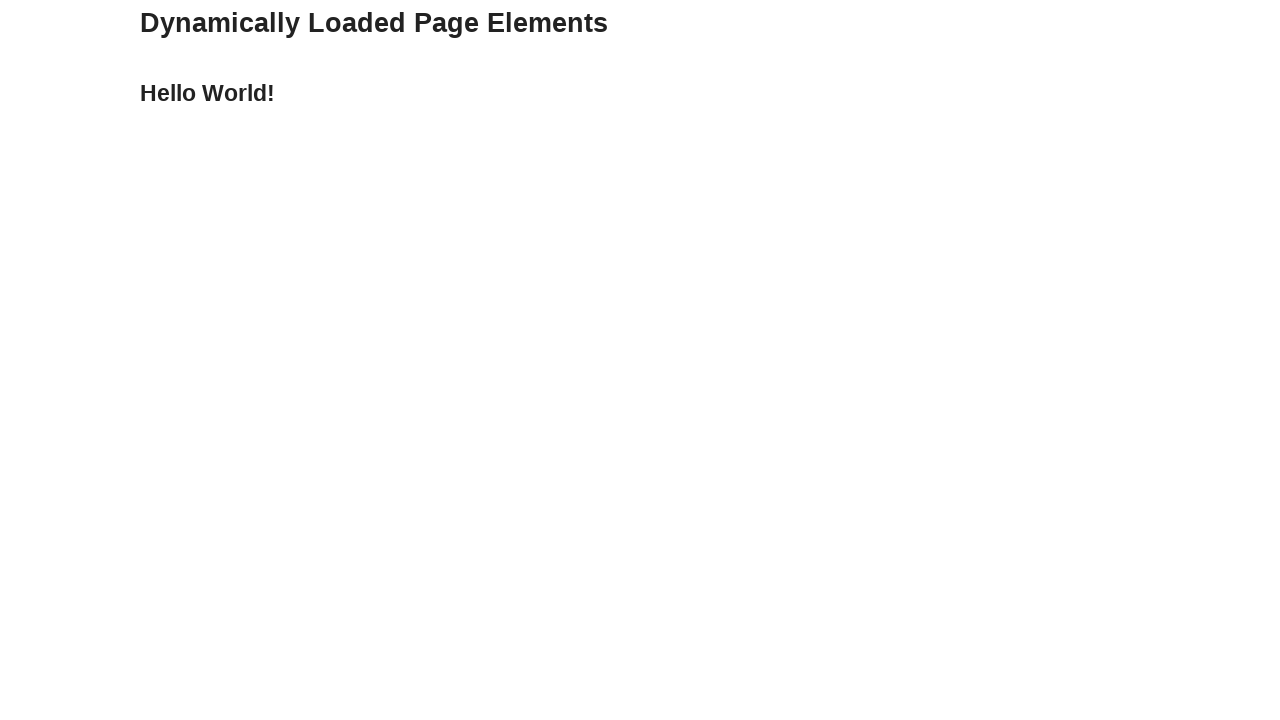

Retrieved the result text: 'Hello World!'
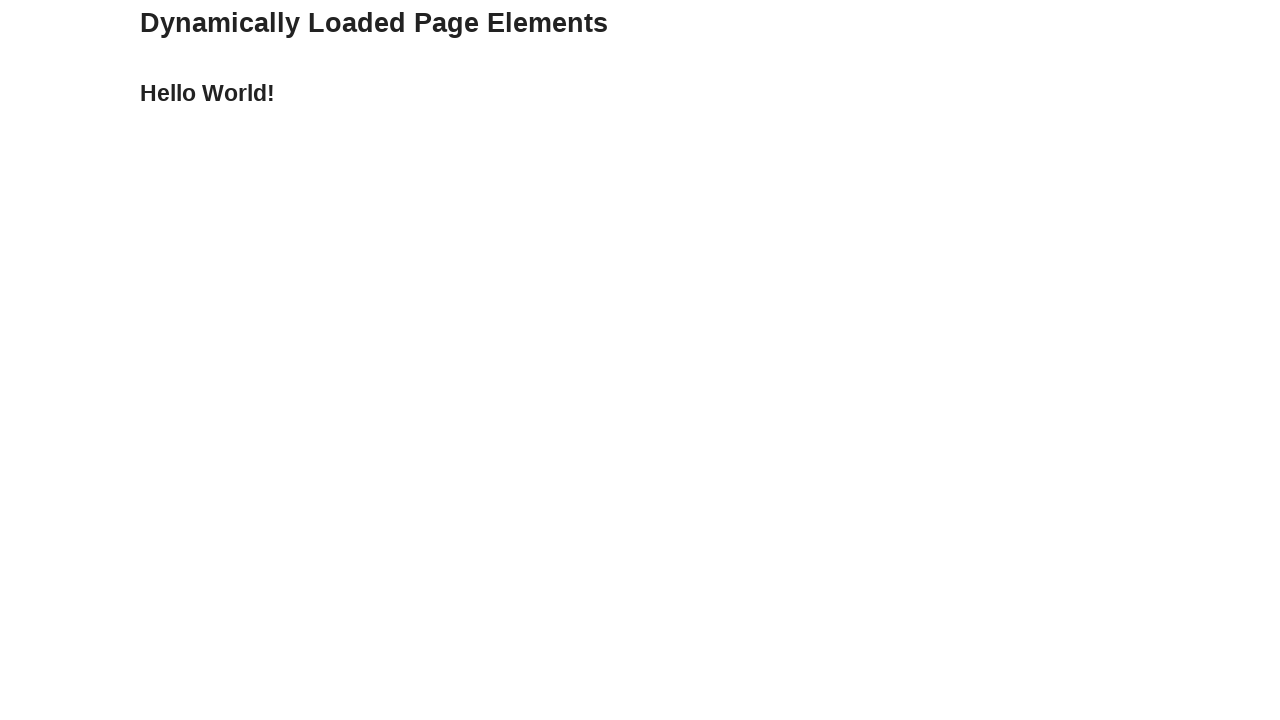

Verified that the result text matches 'Hello World!' assertion passed
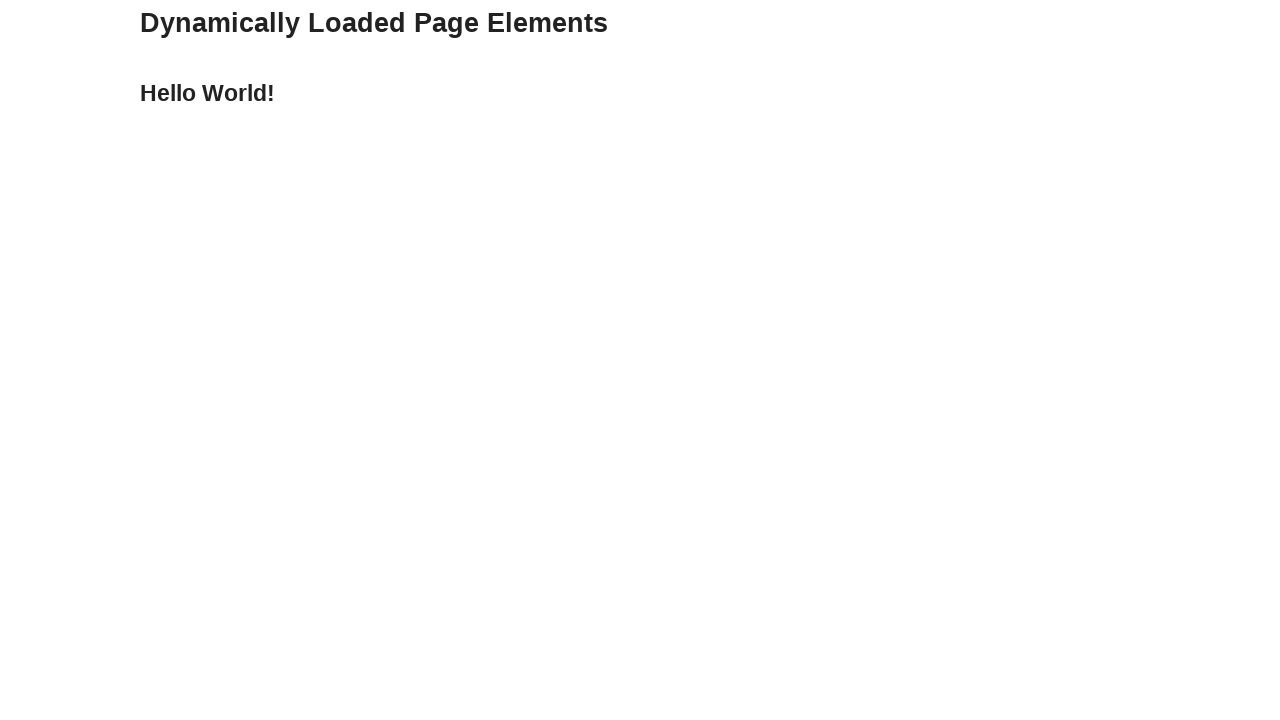

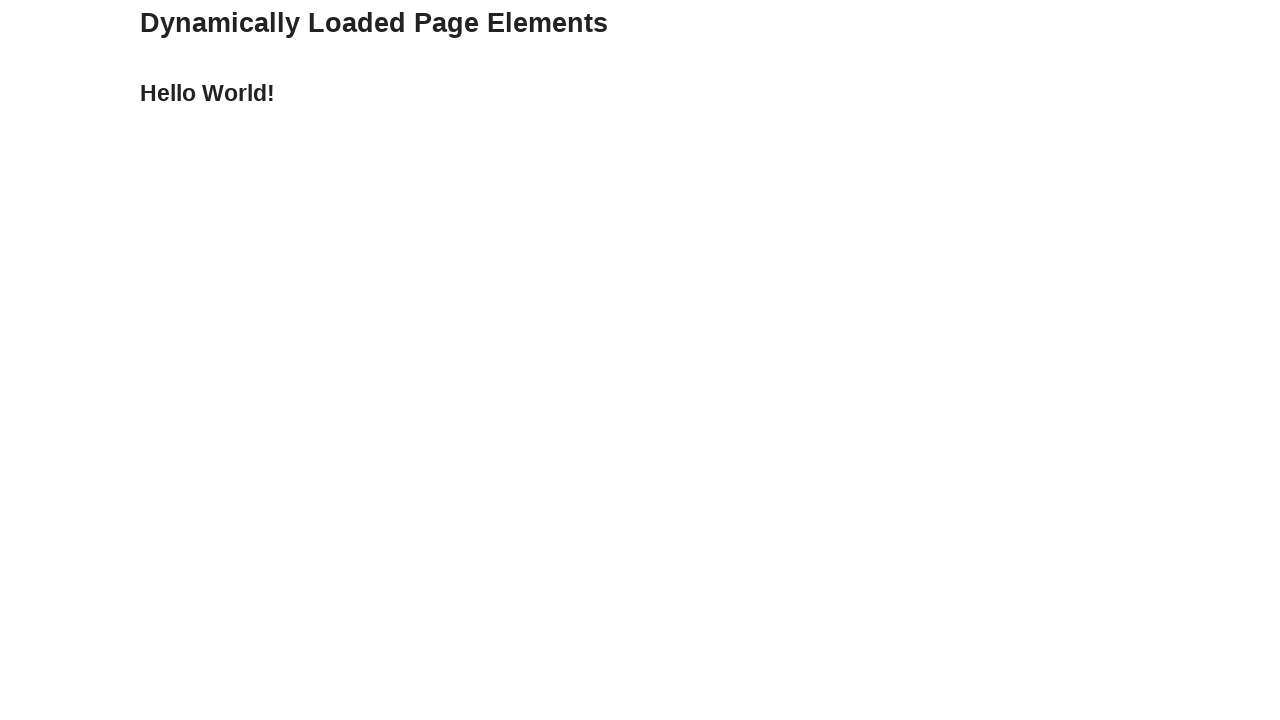